Navigates to Nike France homepage and verifies the page title is "Nike. Just Do It. Nike FR"

Starting URL: https://www.nike.com/fr/

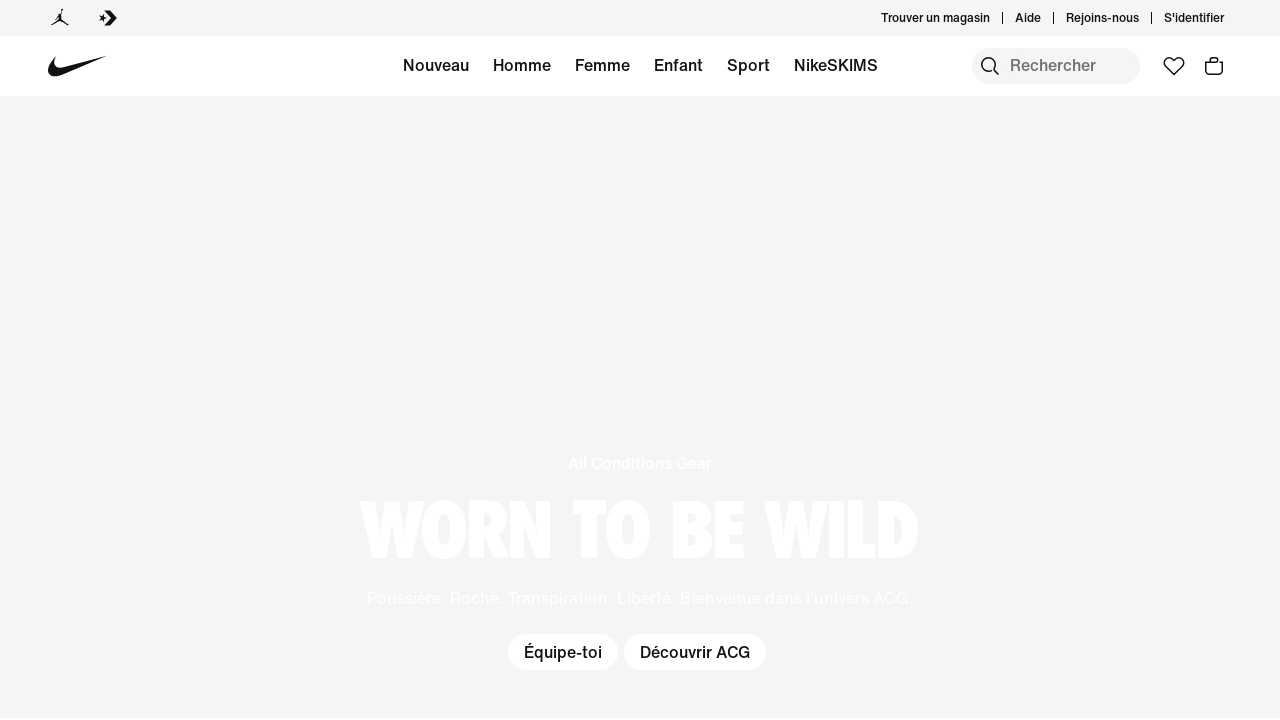

Waited for page to reach domcontentloaded state
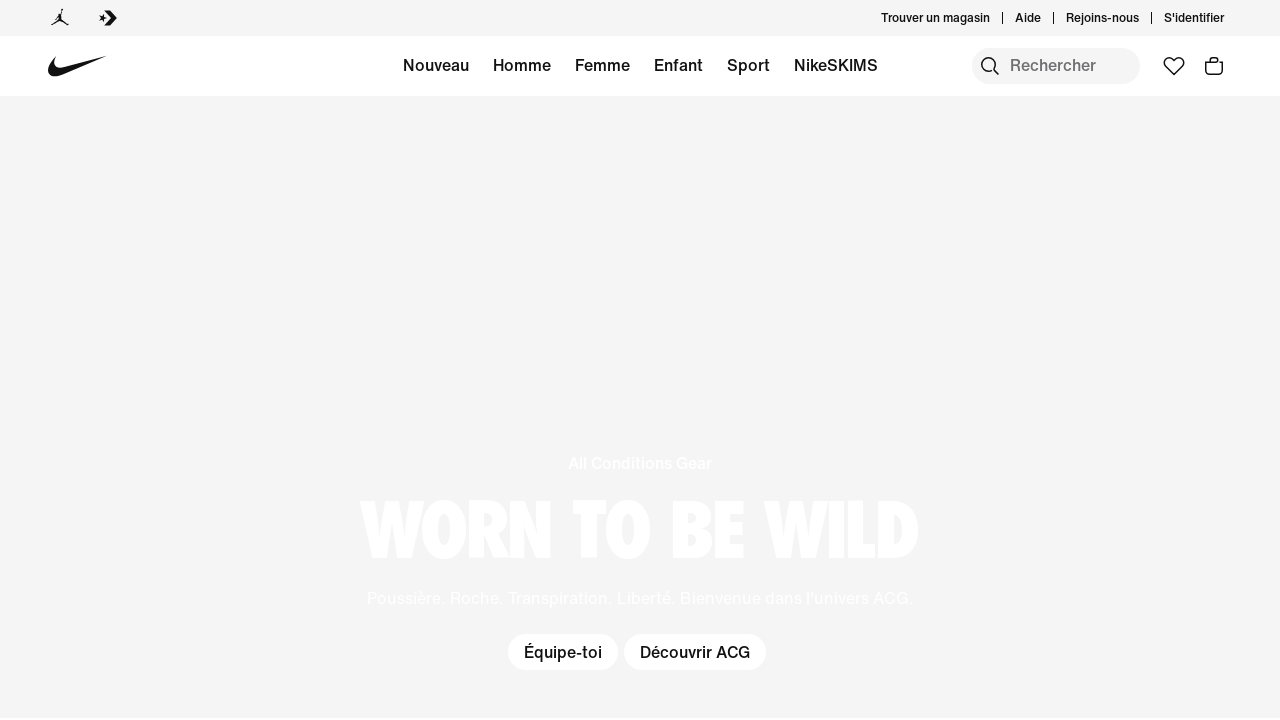

Verified page title is 'Nike. Just Do It. Nike FR'
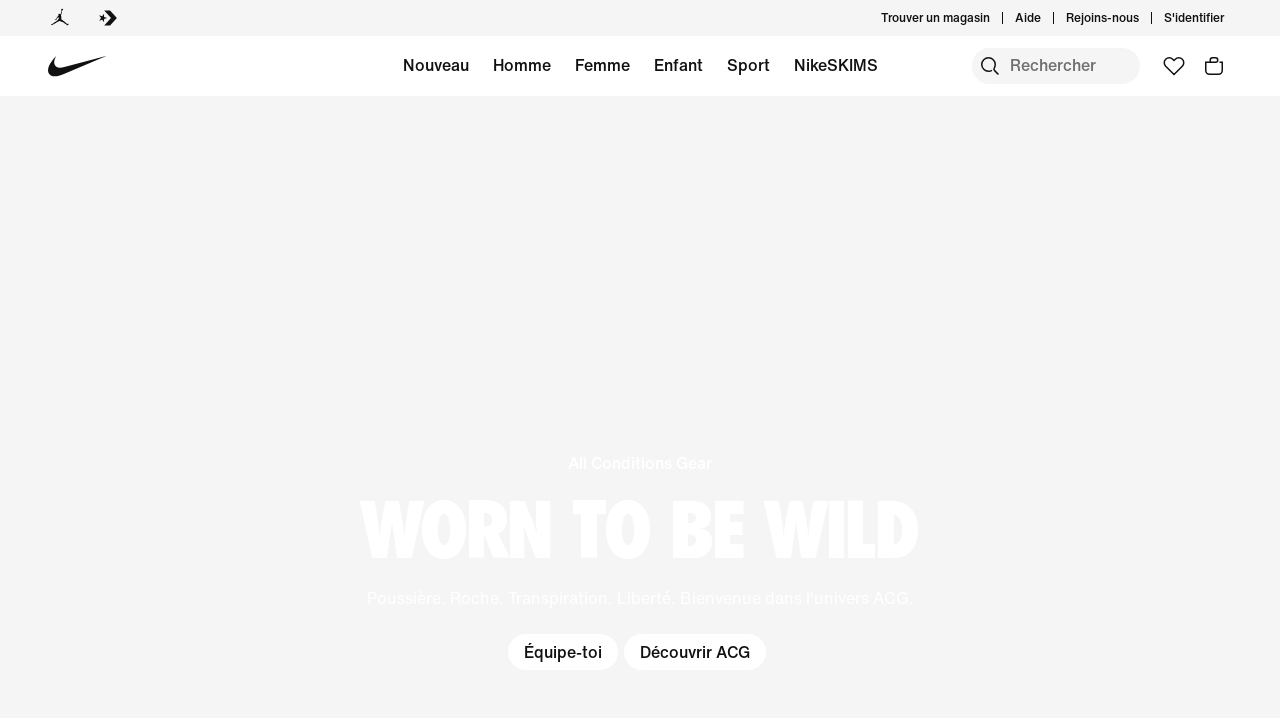

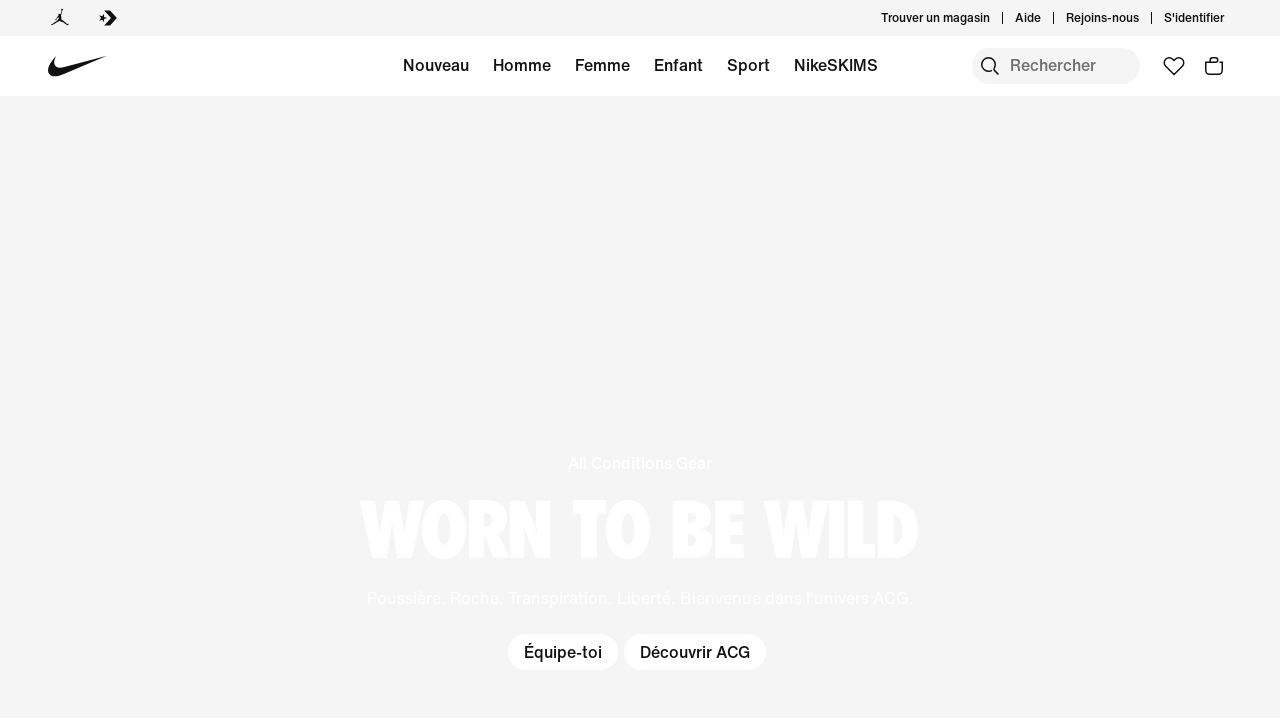